Tests browser back button navigation between filter views

Starting URL: https://demo.playwright.dev/todomvc

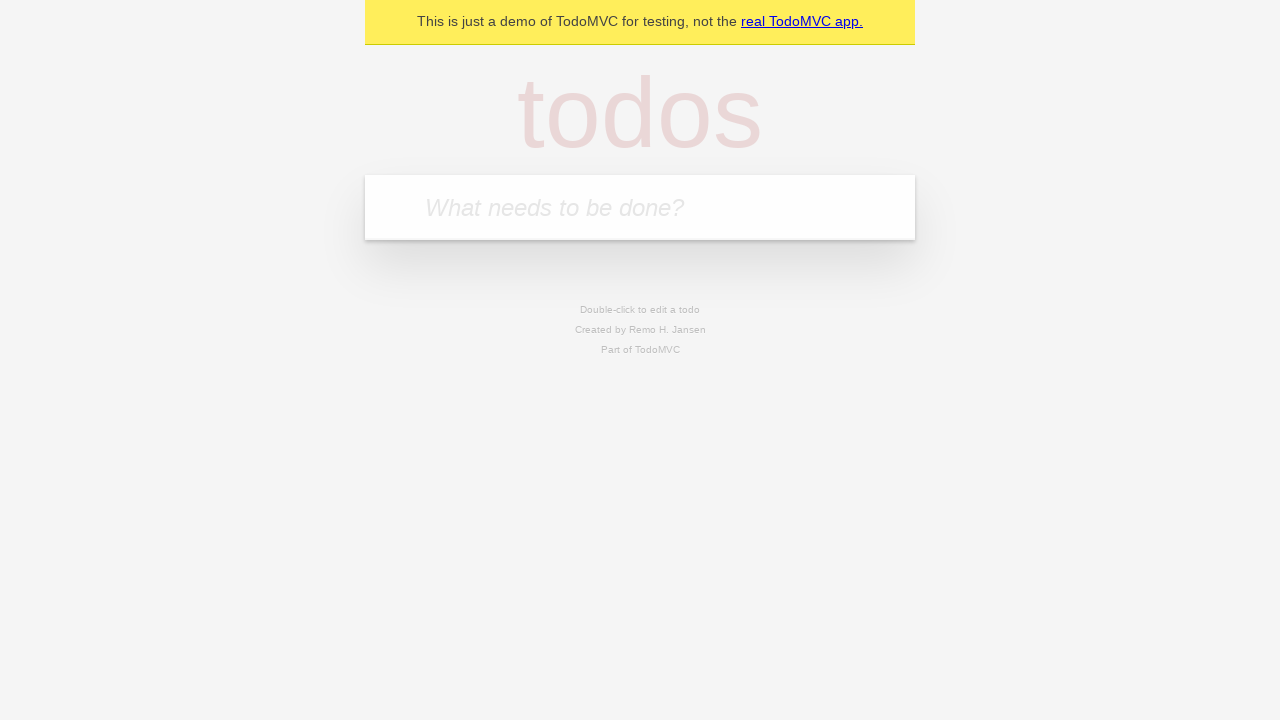

Filled new todo input with 'buy some cheese' on .new-todo
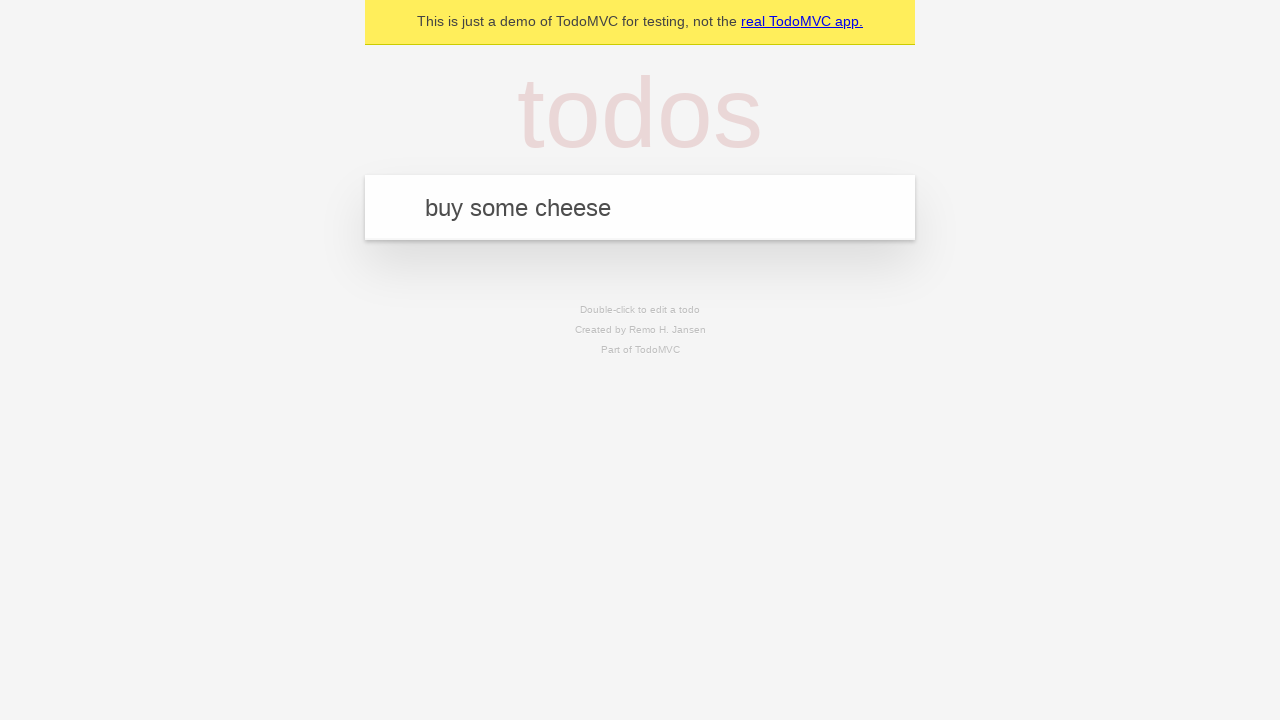

Pressed Enter to add first todo on .new-todo
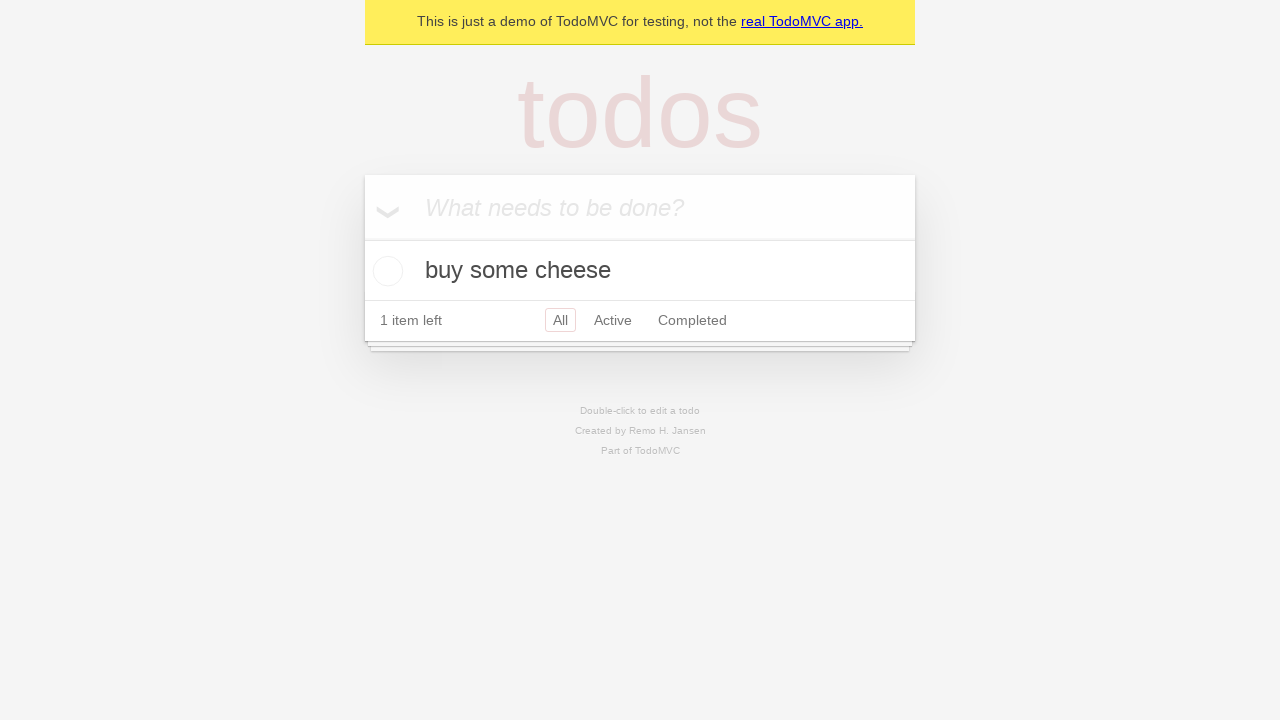

Filled new todo input with 'feed the cat' on .new-todo
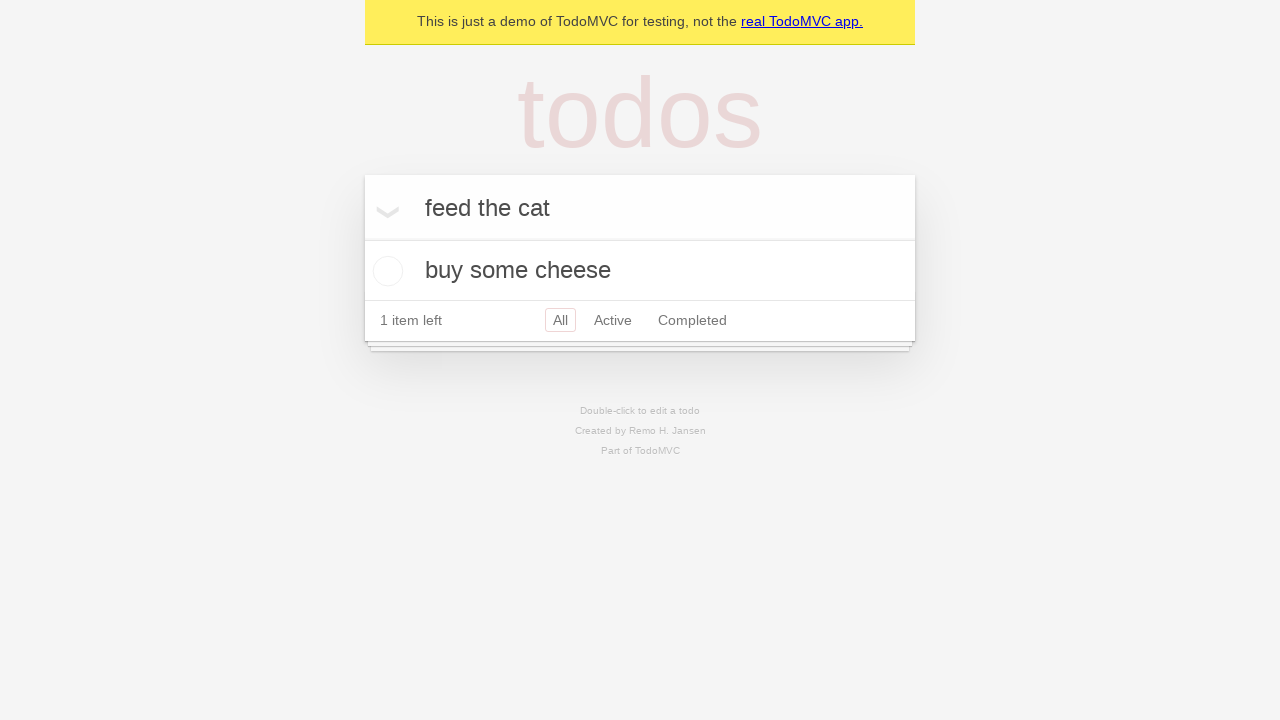

Pressed Enter to add second todo on .new-todo
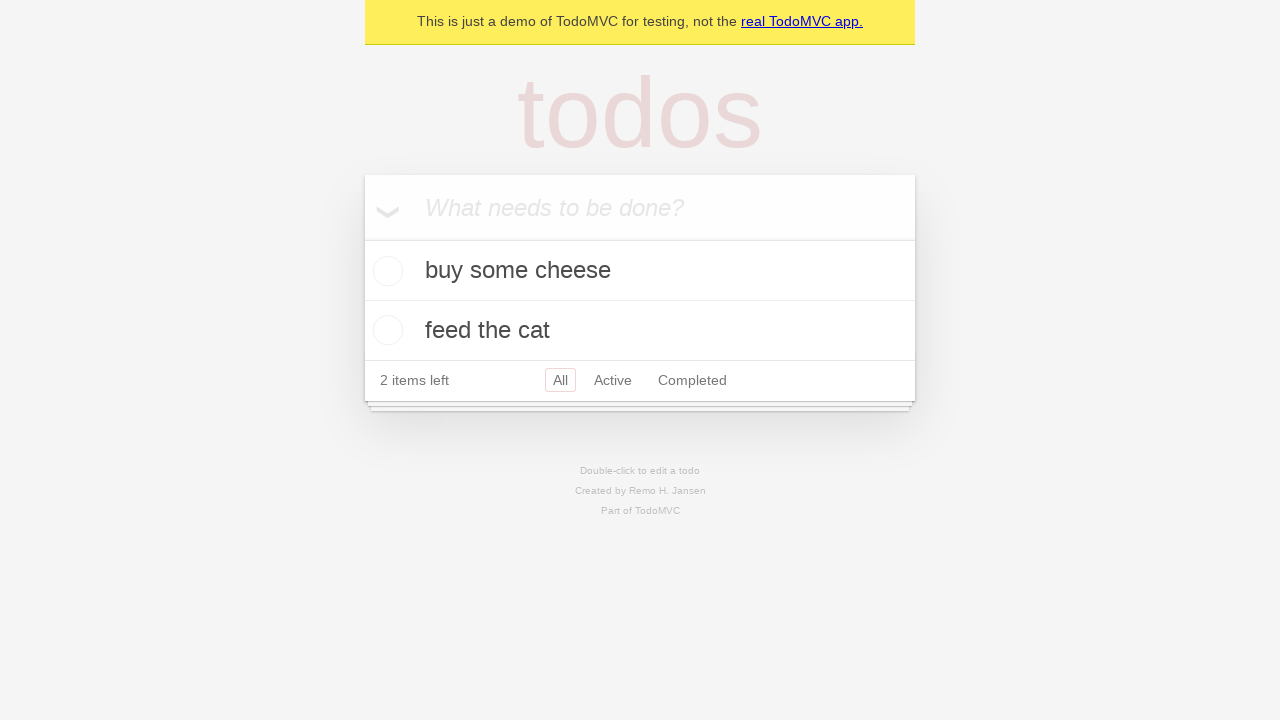

Filled new todo input with 'book a doctors appointment' on .new-todo
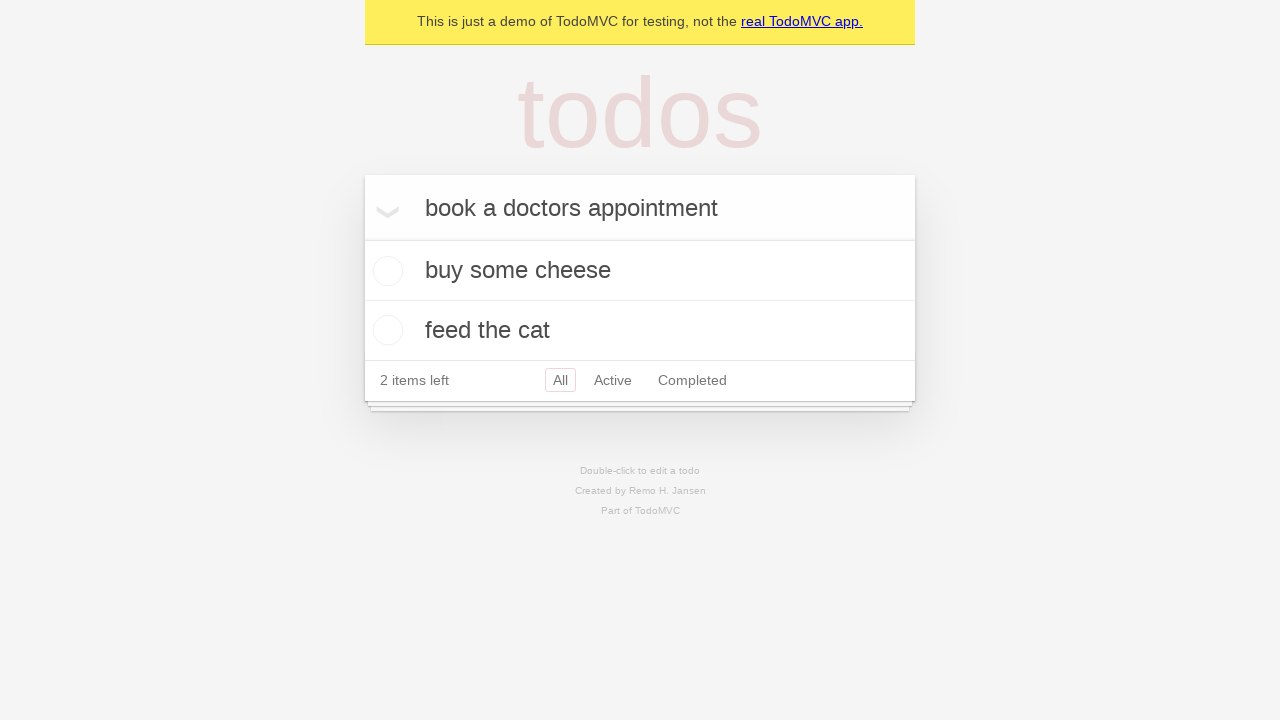

Pressed Enter to add third todo on .new-todo
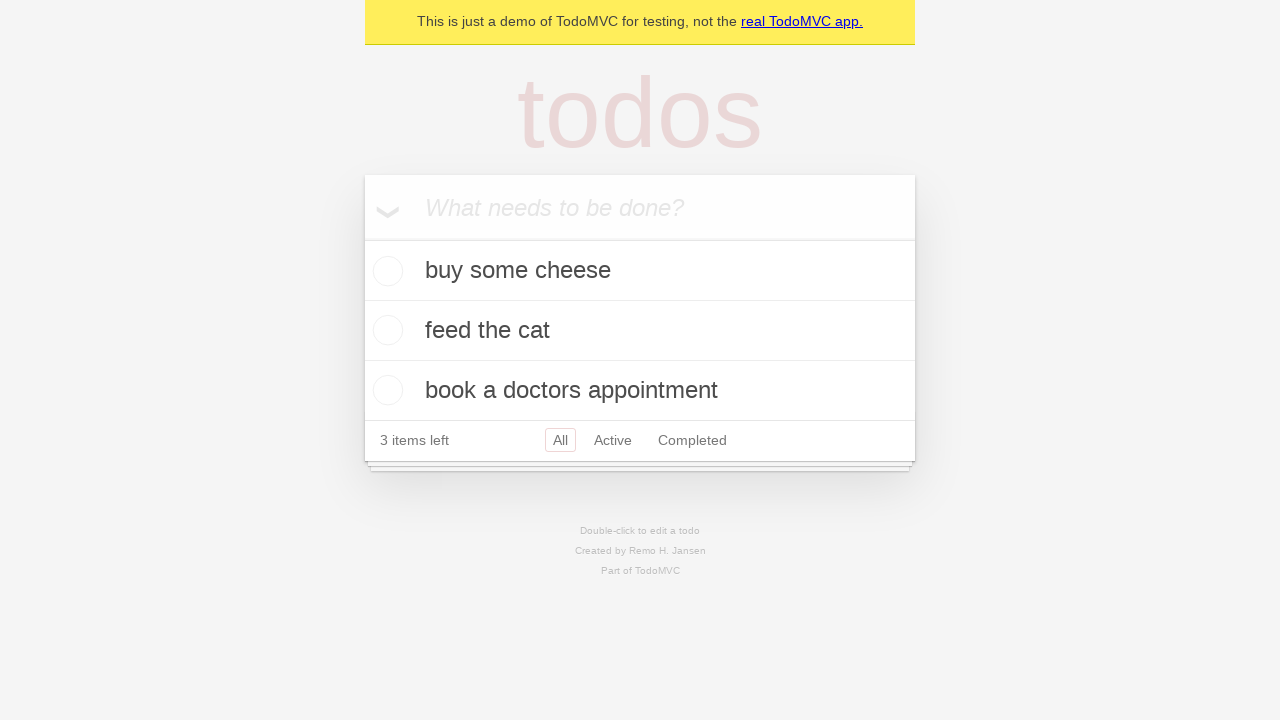

Waited for all three todos to appear in list
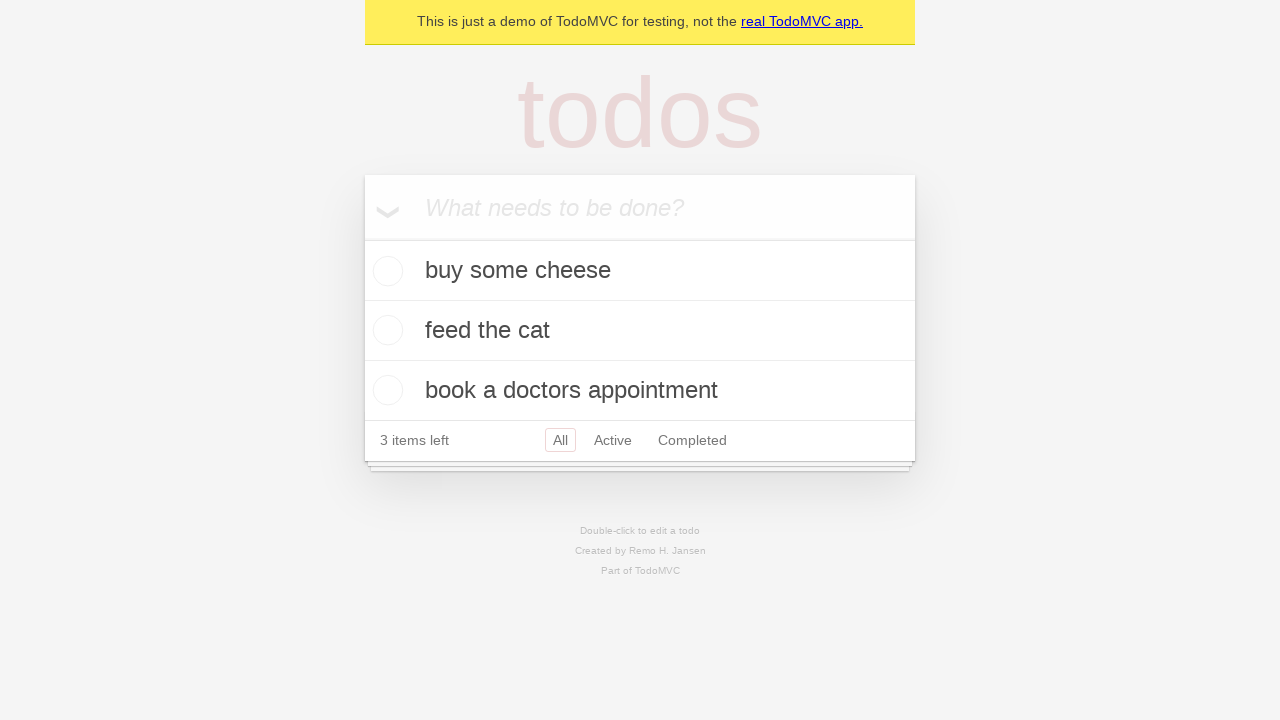

Checked the second todo item as completed at (385, 330) on .todo-list li .toggle >> nth=1
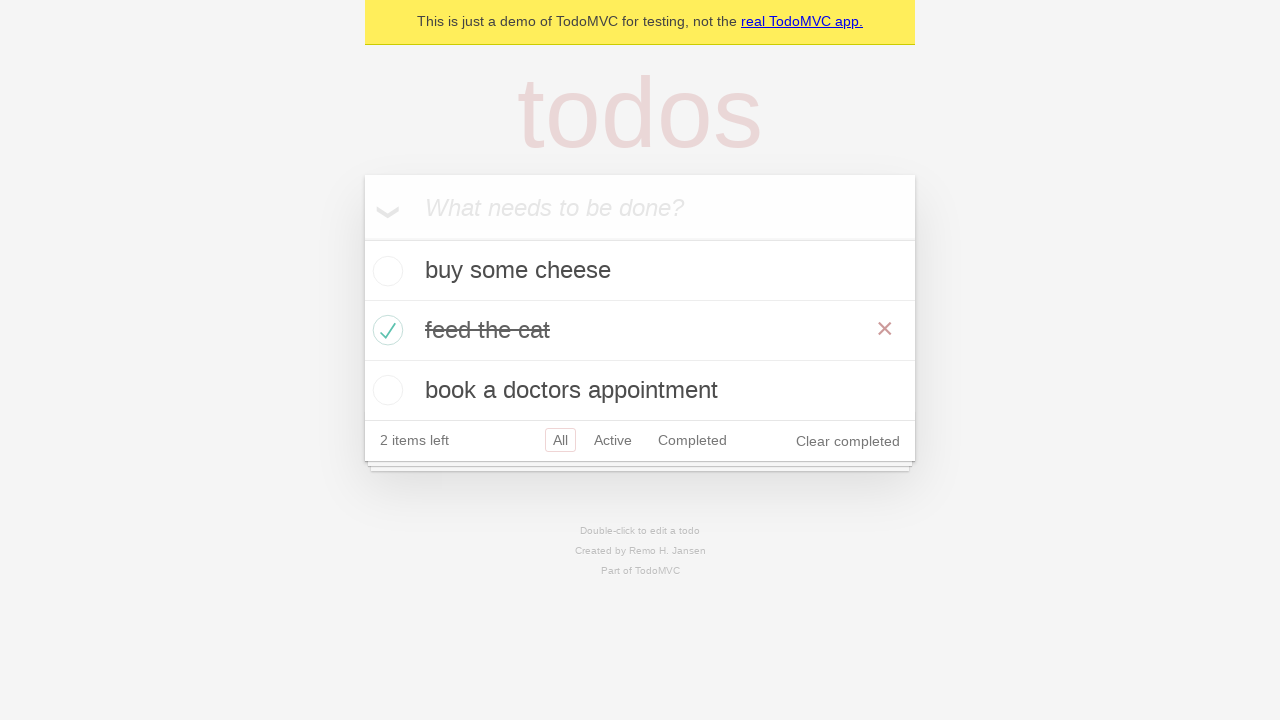

Clicked 'All' filter to view all todos at (560, 440) on .filters >> text=All
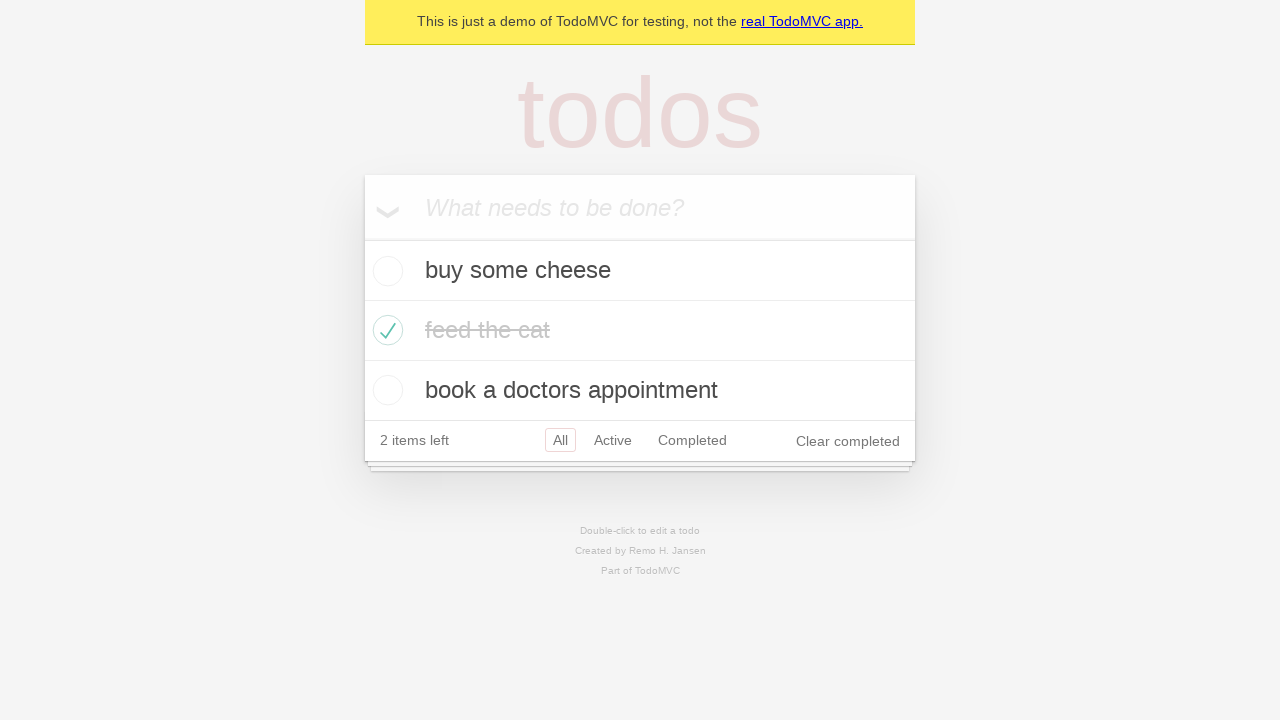

Clicked 'Active' filter to view only active todos at (613, 440) on .filters >> text=Active
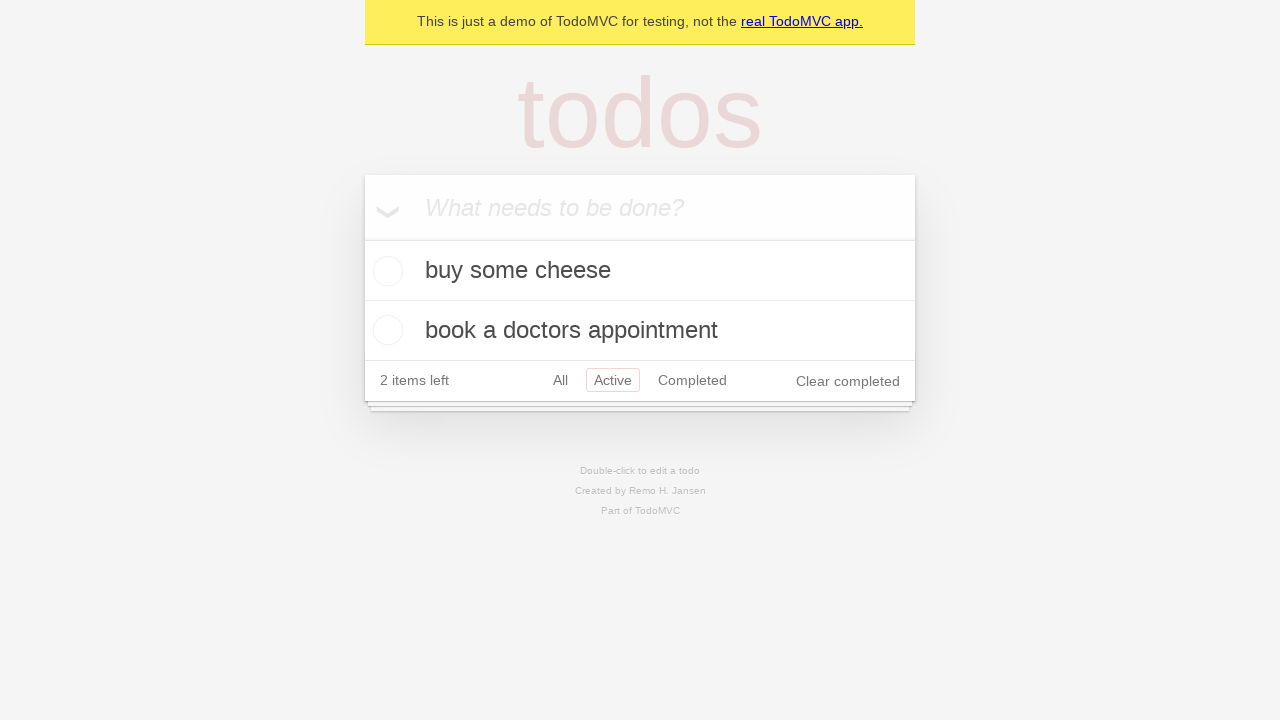

Clicked 'Completed' filter to view only completed todos at (692, 380) on .filters >> text=Completed
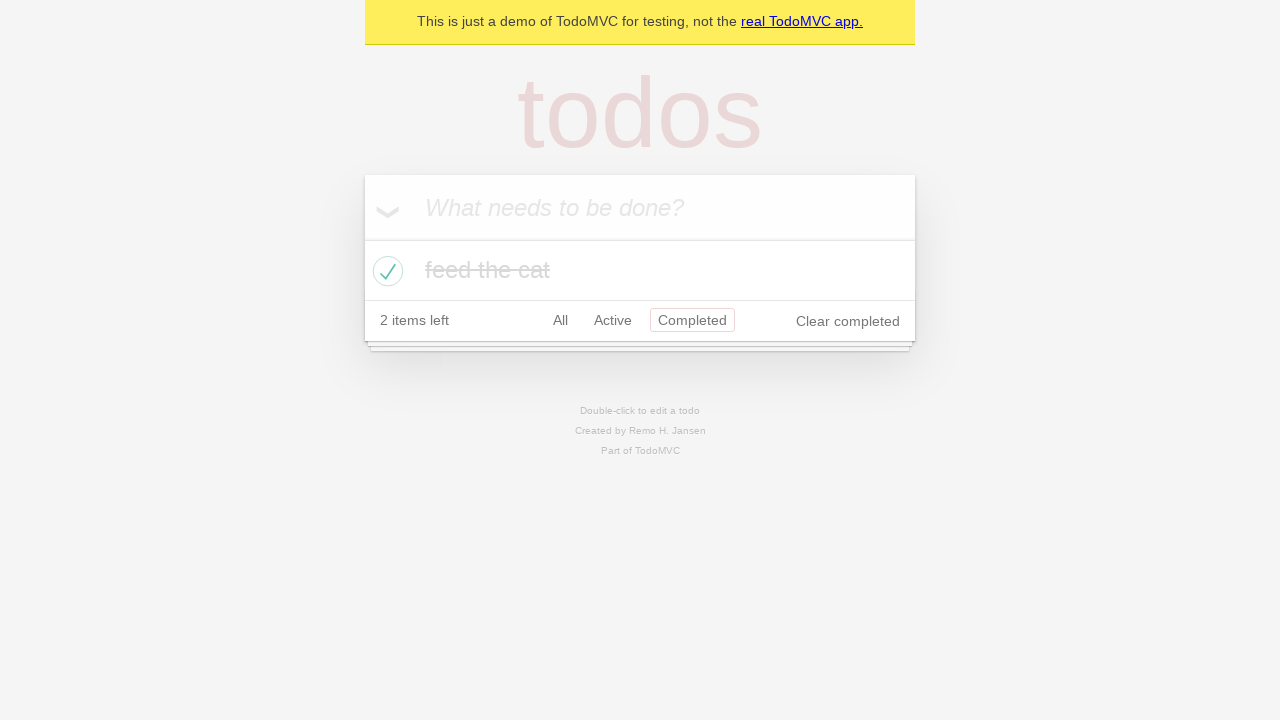

Navigated back from Completed filter to Active filter view
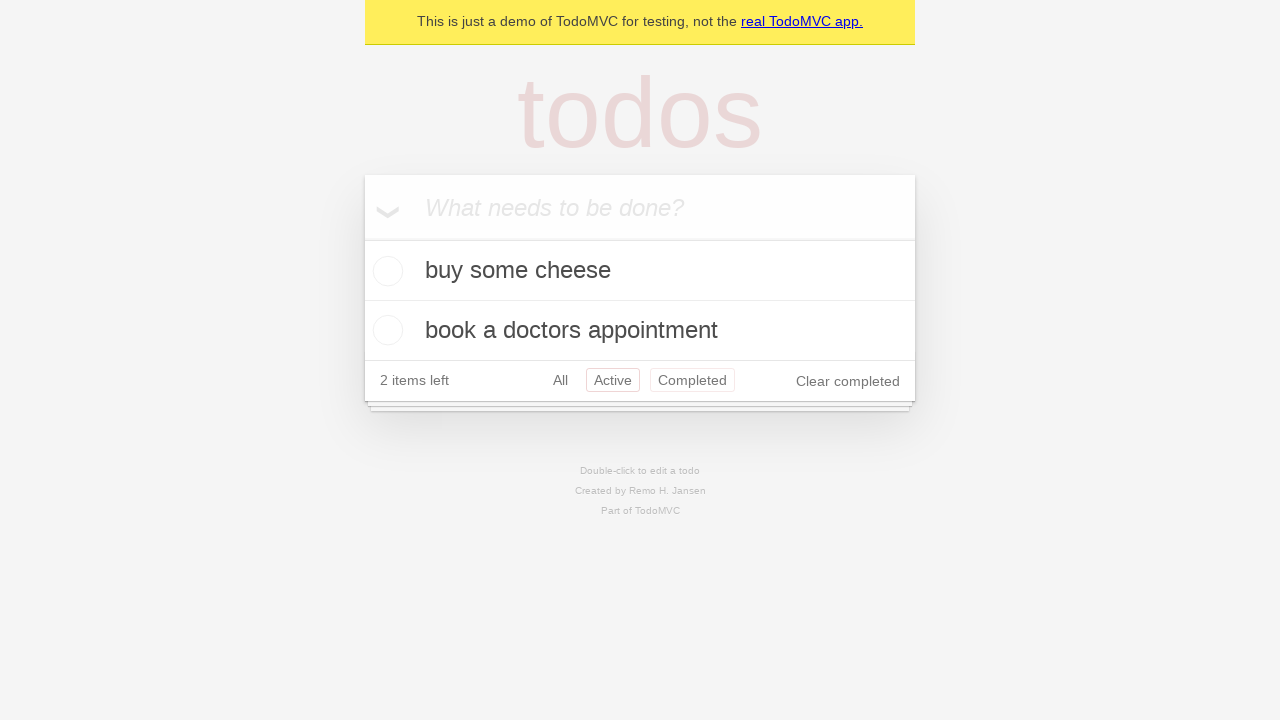

Navigated back from Active filter to All filter view
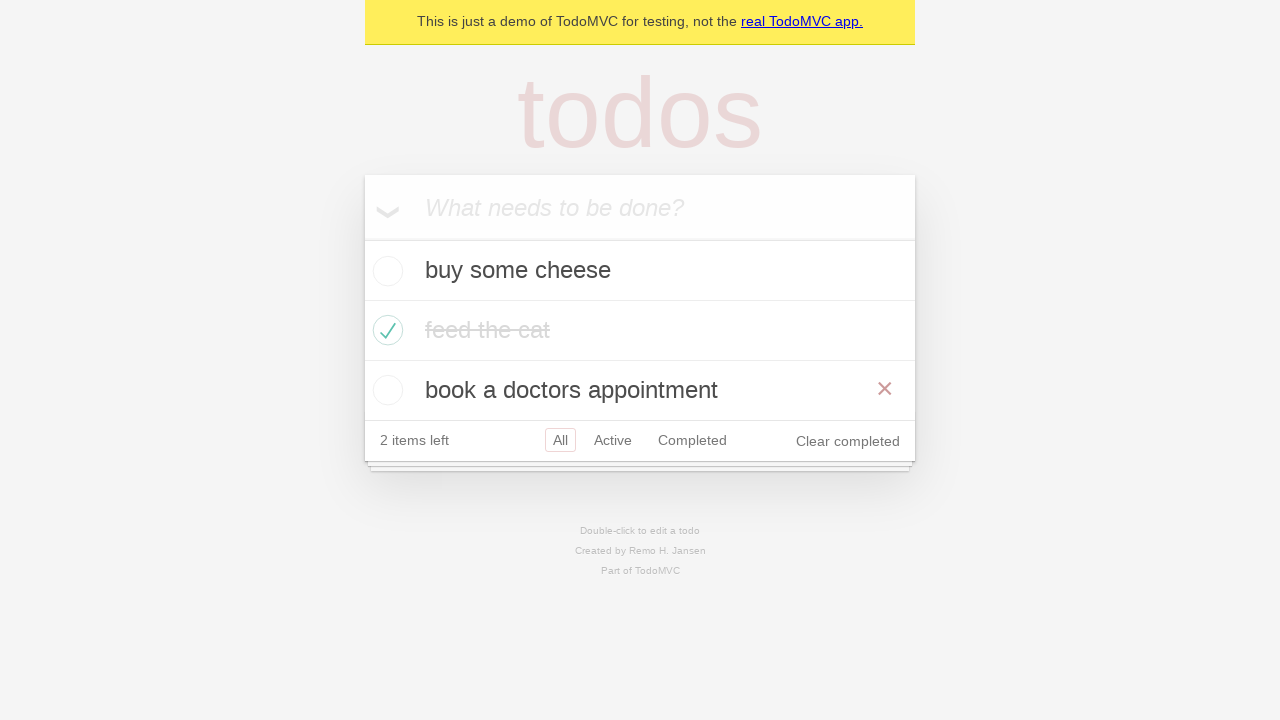

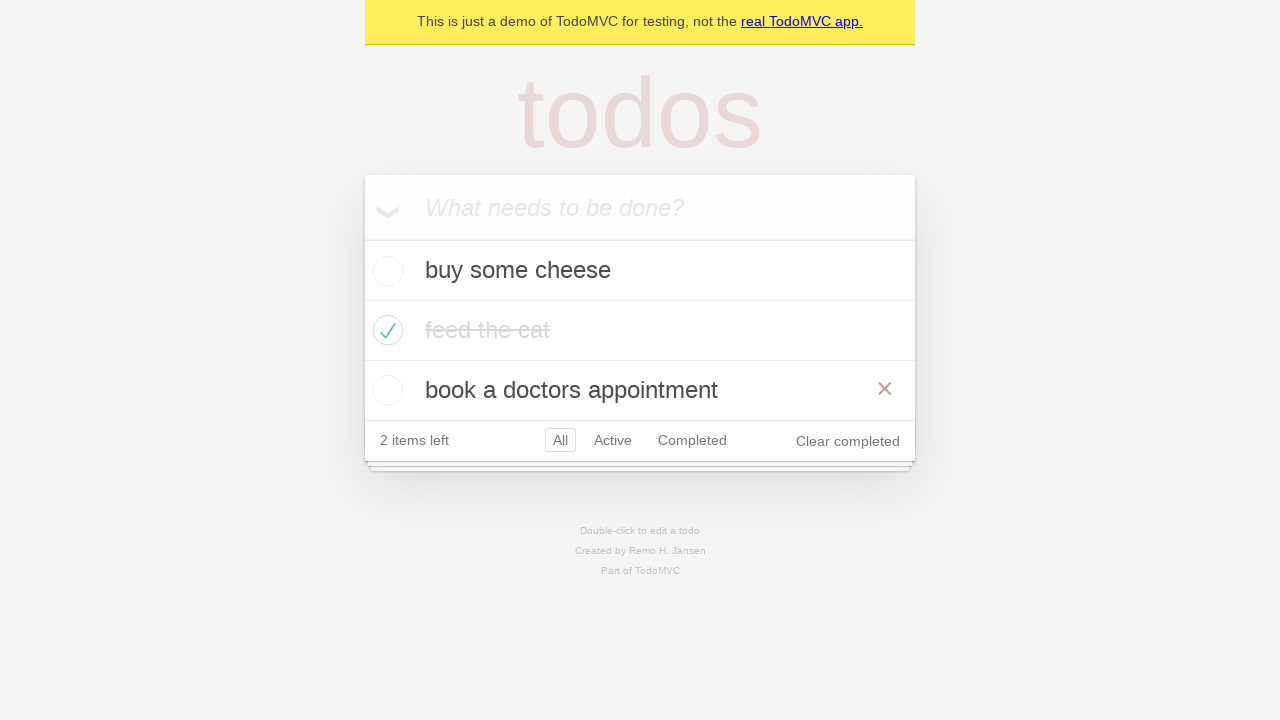